Tests that a disabled button becomes enabled after a delay by waiting for it to be clickable and verifying its enabled state

Starting URL: https://demoqa.com/dynamic-properties

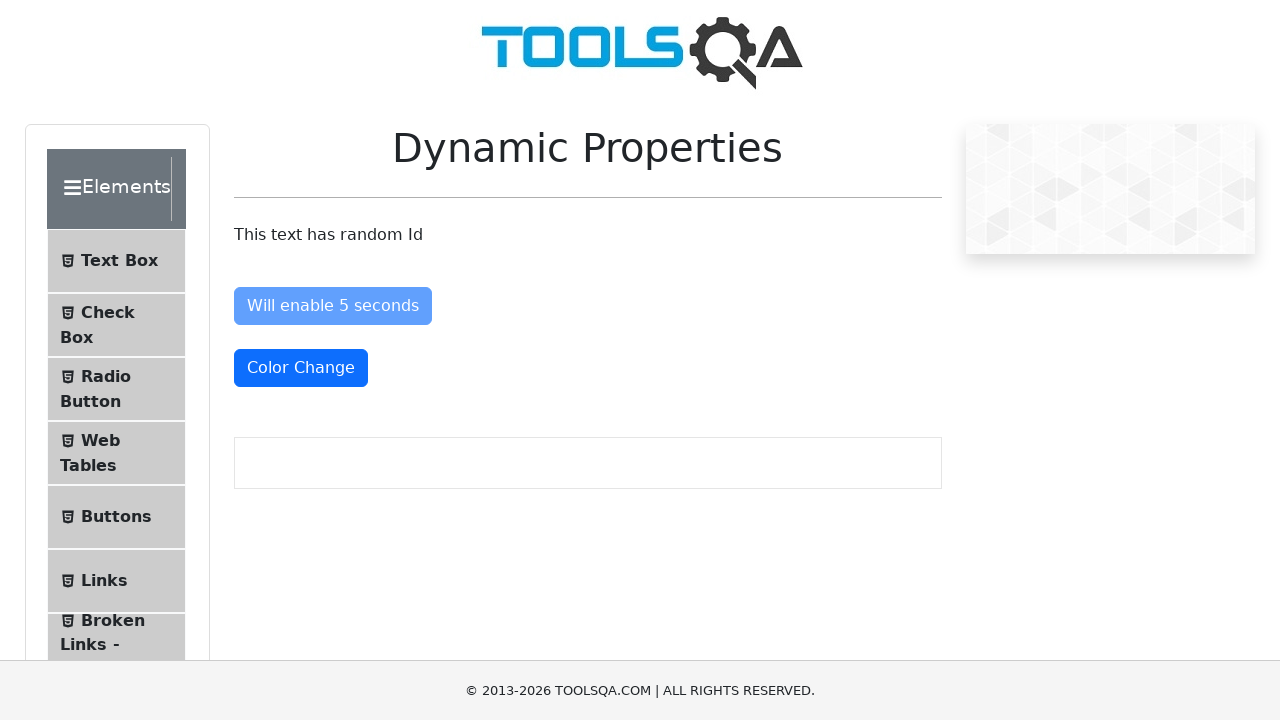

Waited for disabled button to become enabled after delay
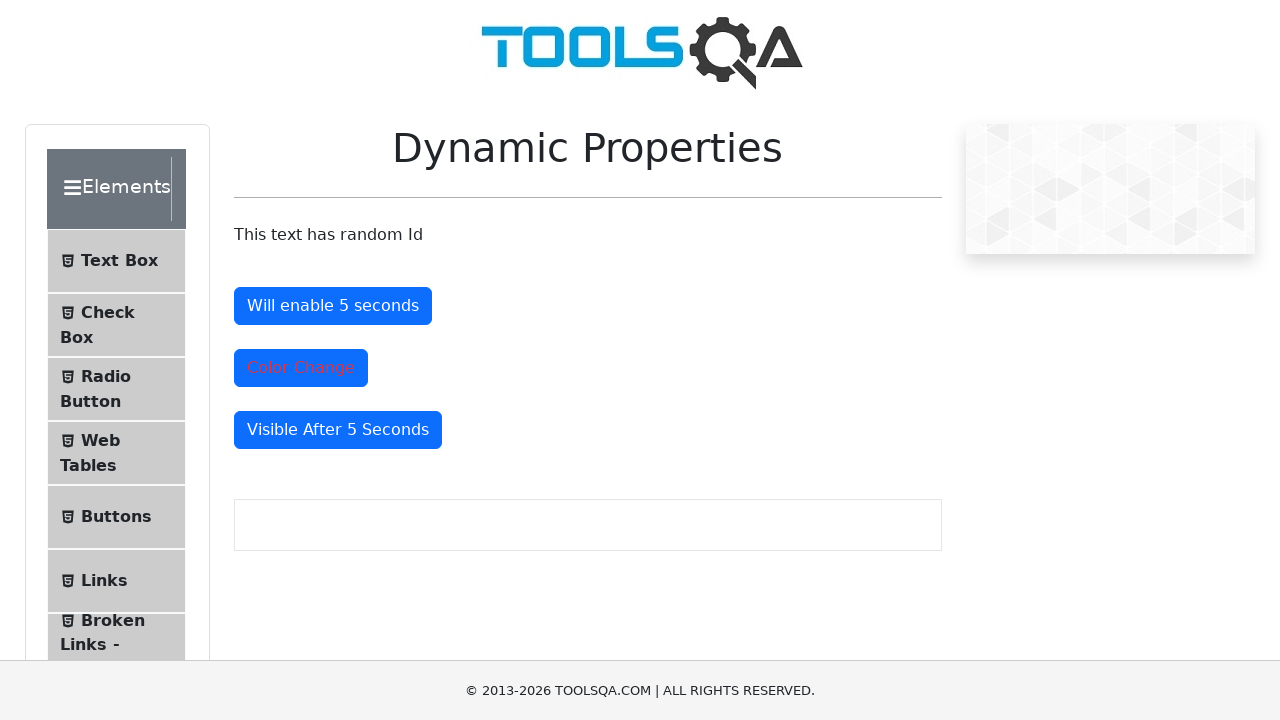

Located the button element by ID '#enableAfter'
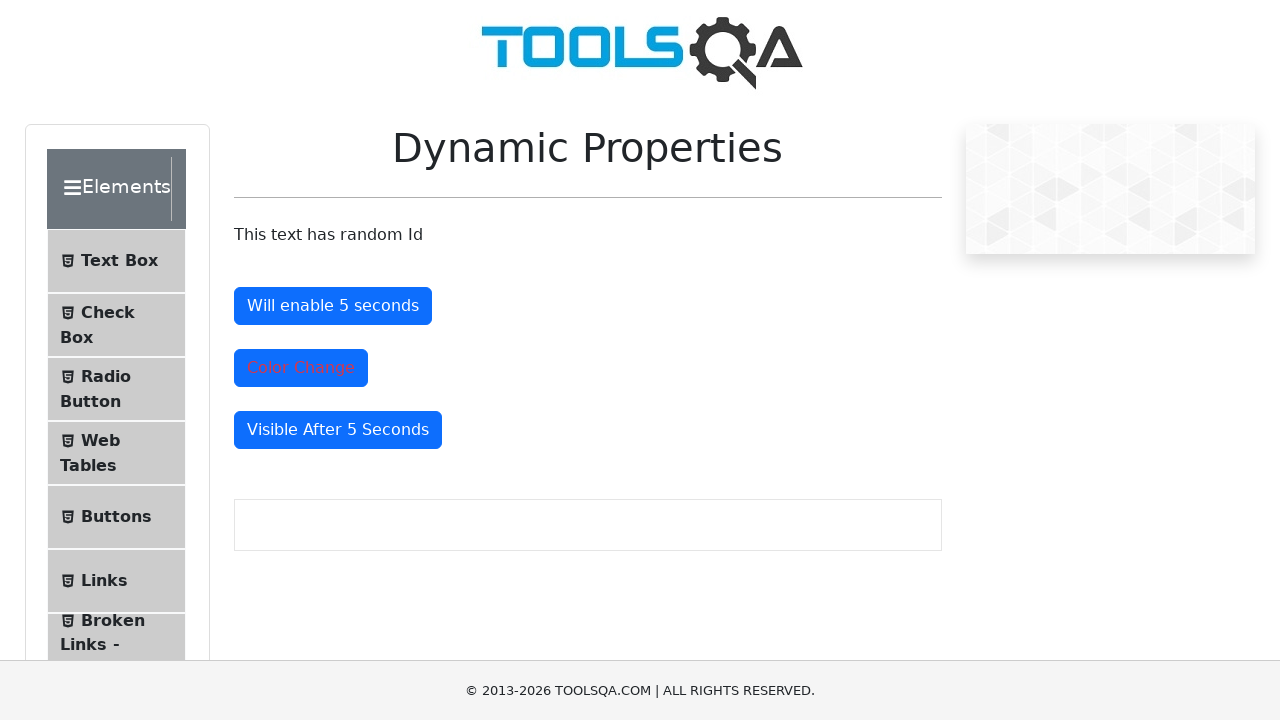

Verified that the button is now enabled
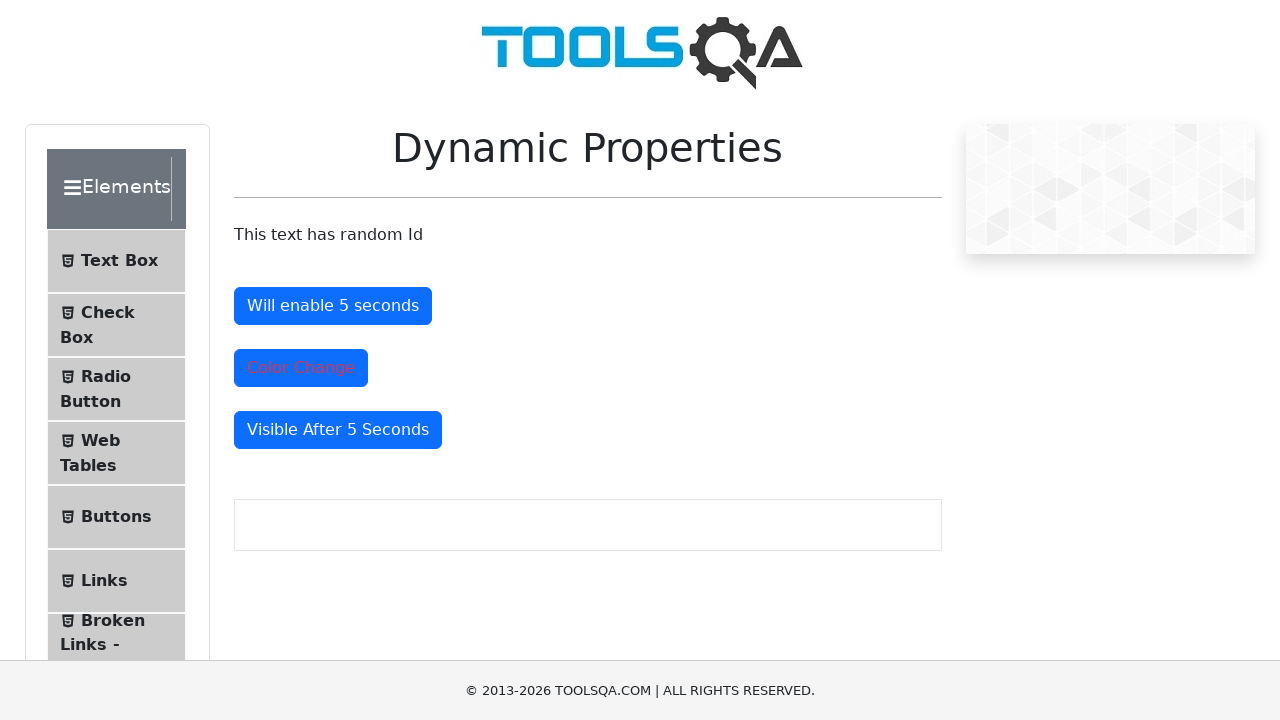

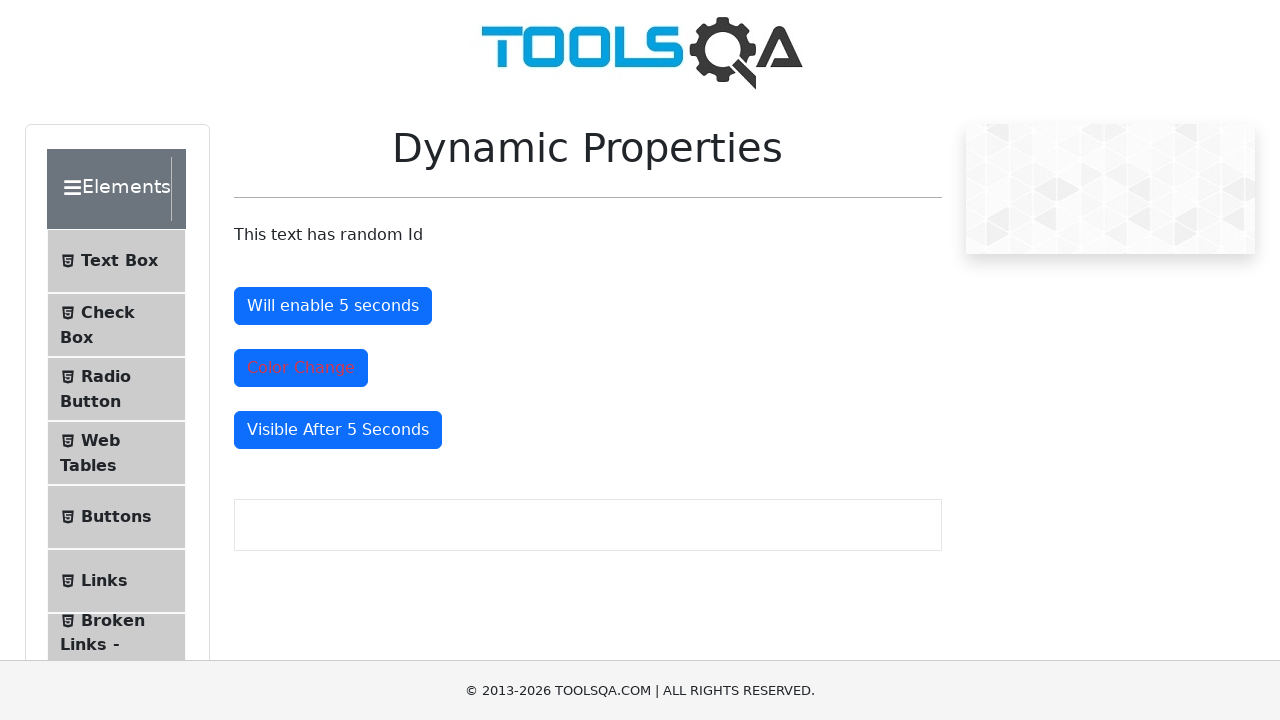